Tests adding multiple todo items and verifying they appear in the list

Starting URL: https://demo.playwright.dev/todomvc

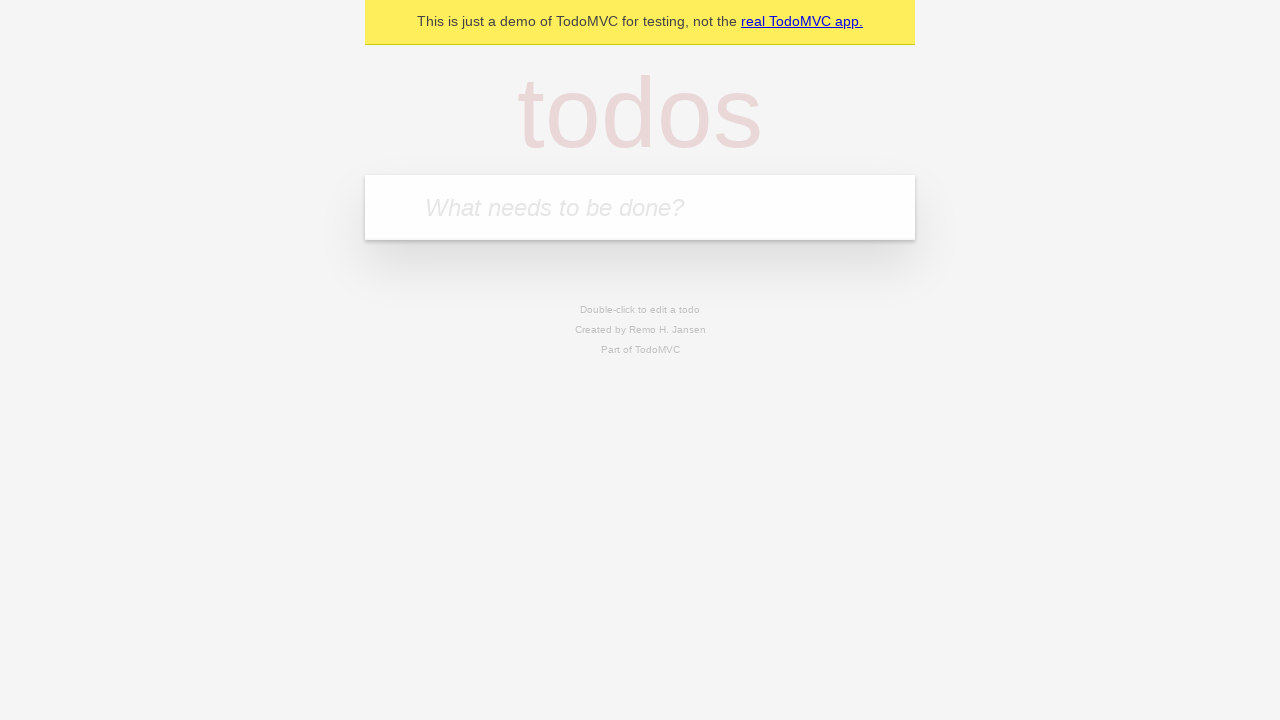

Filled todo input field with 'buy some cheese' on internal:attr=[placeholder="What needs to be done?"i]
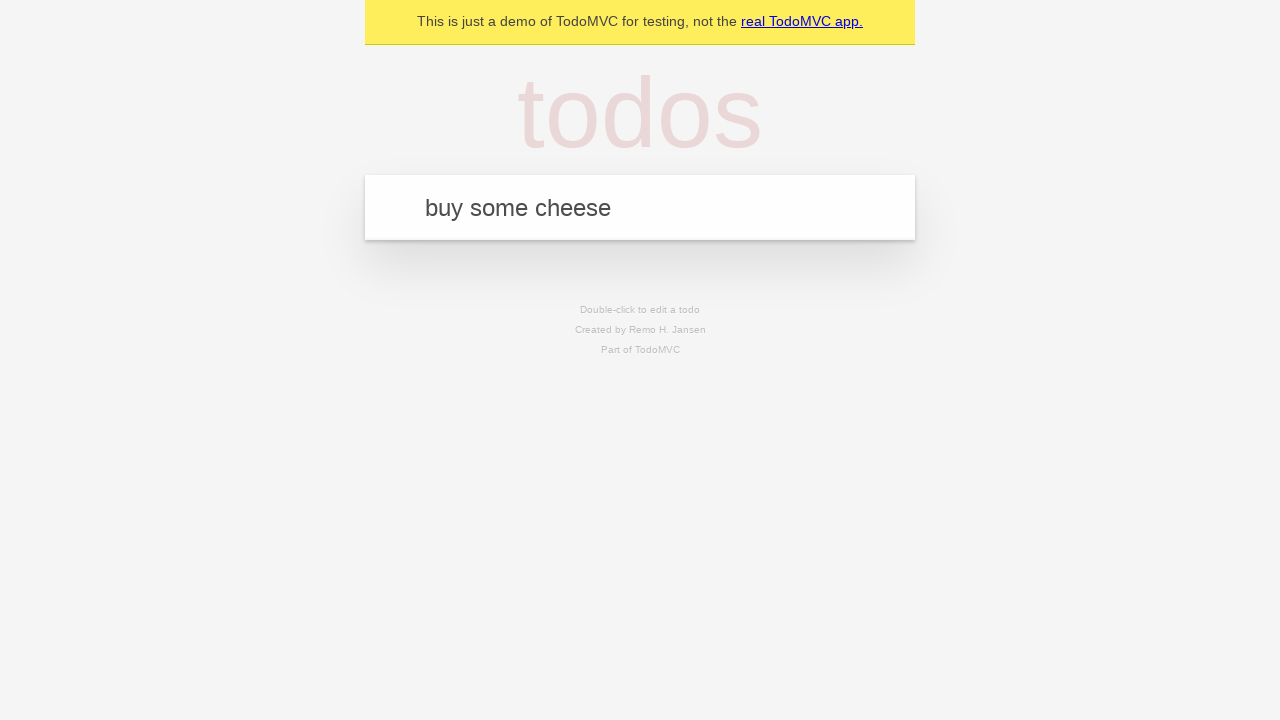

Pressed Enter to create first todo item on internal:attr=[placeholder="What needs to be done?"i]
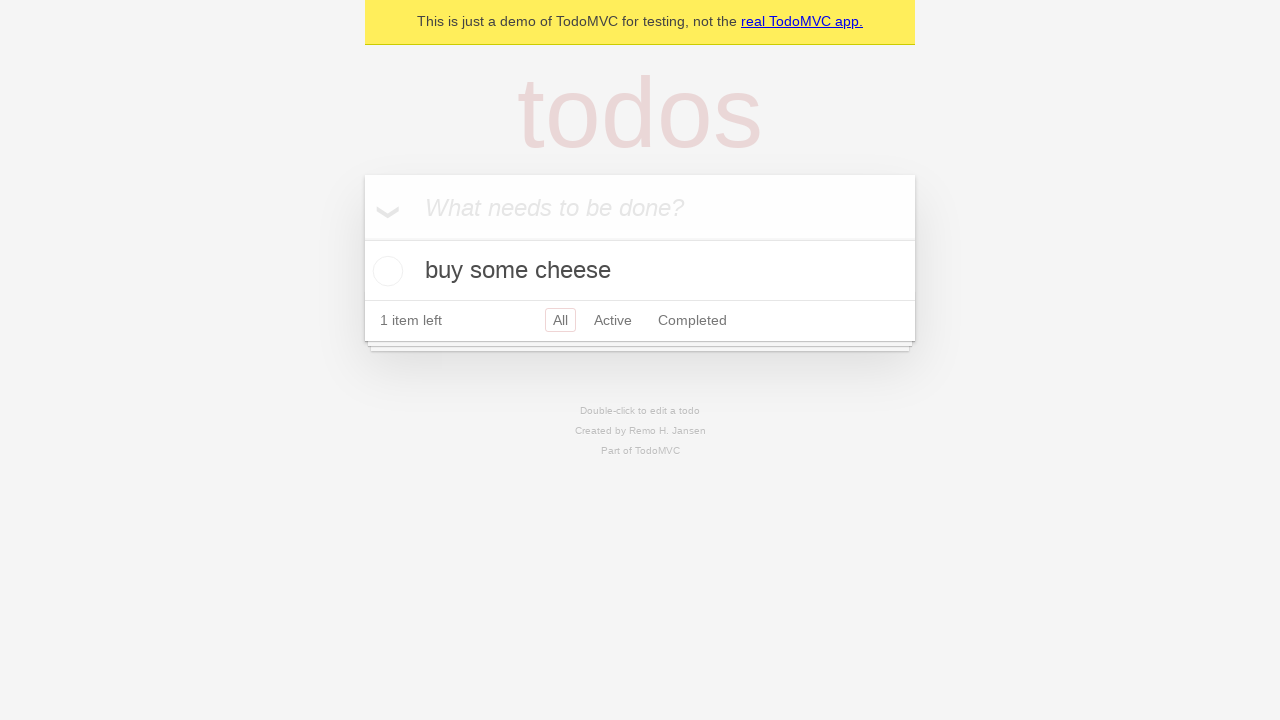

First todo item appeared in the list
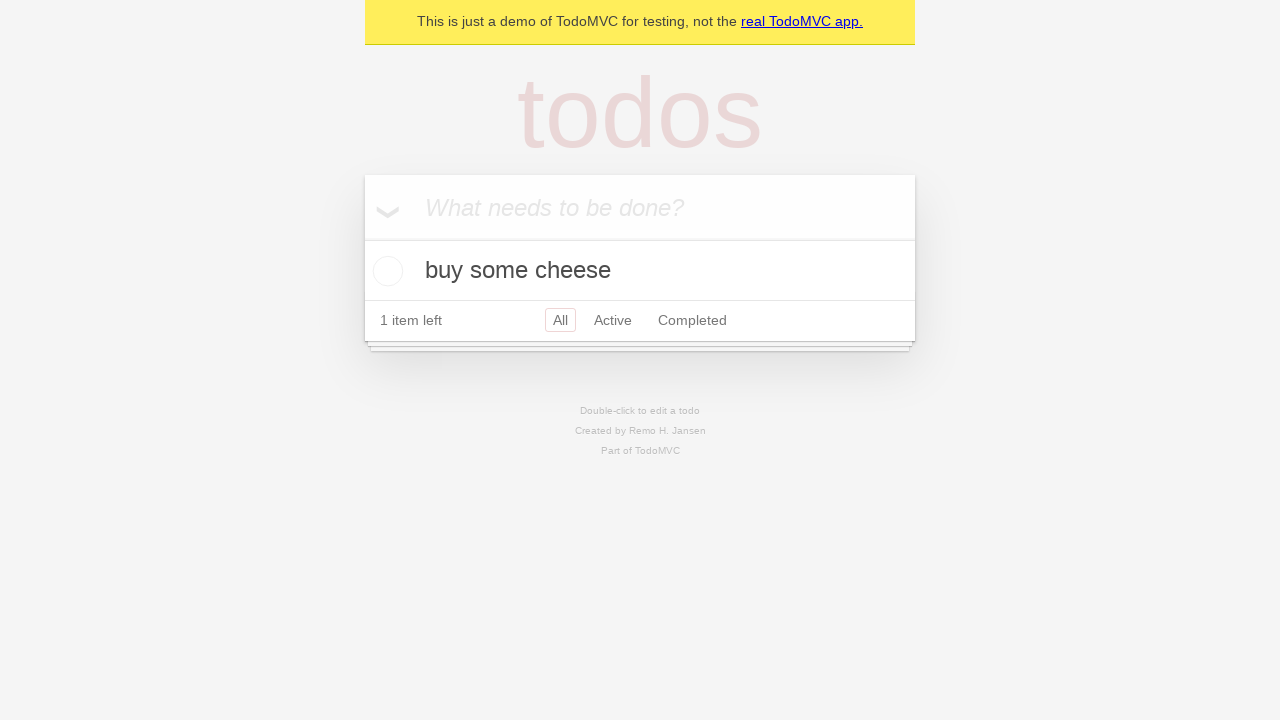

Filled todo input field with 'feed the cat' on internal:attr=[placeholder="What needs to be done?"i]
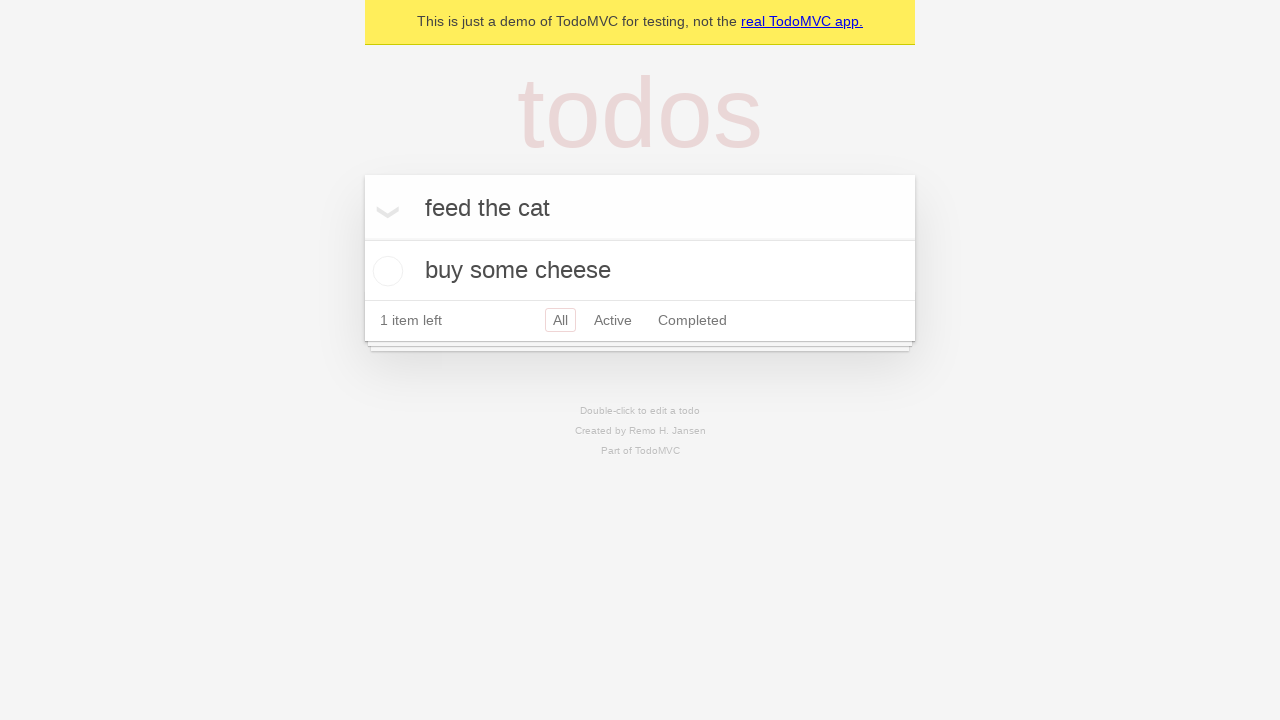

Pressed Enter to create second todo item on internal:attr=[placeholder="What needs to be done?"i]
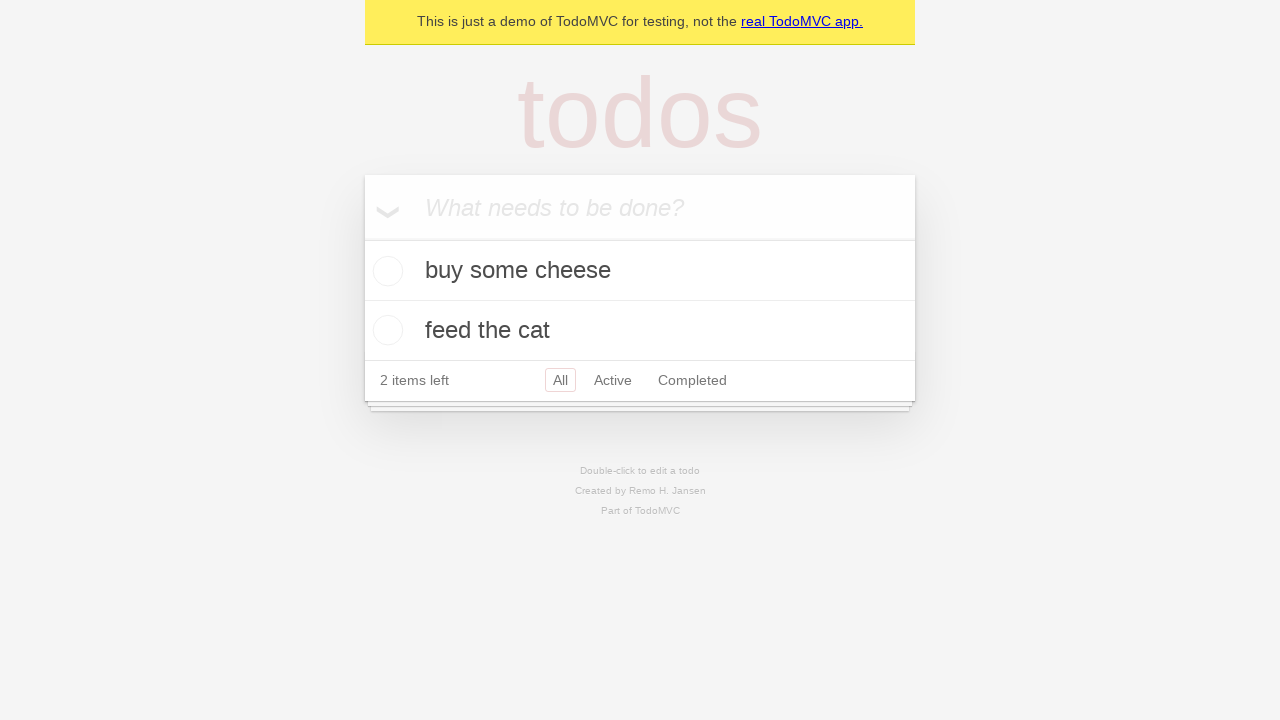

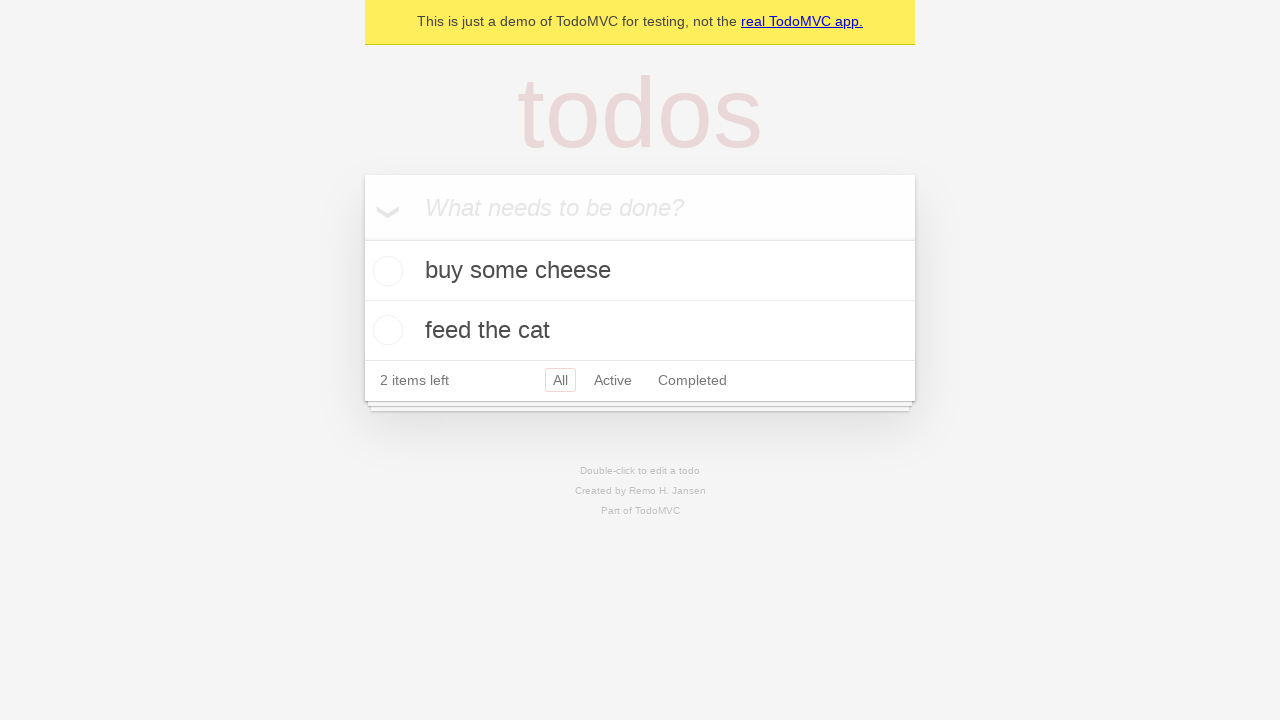